Tests drag and drop functionality using an alternative drag method by dragging column A to column B and verifying the content swaps

Starting URL: https://the-internet.herokuapp.com/drag_and_drop

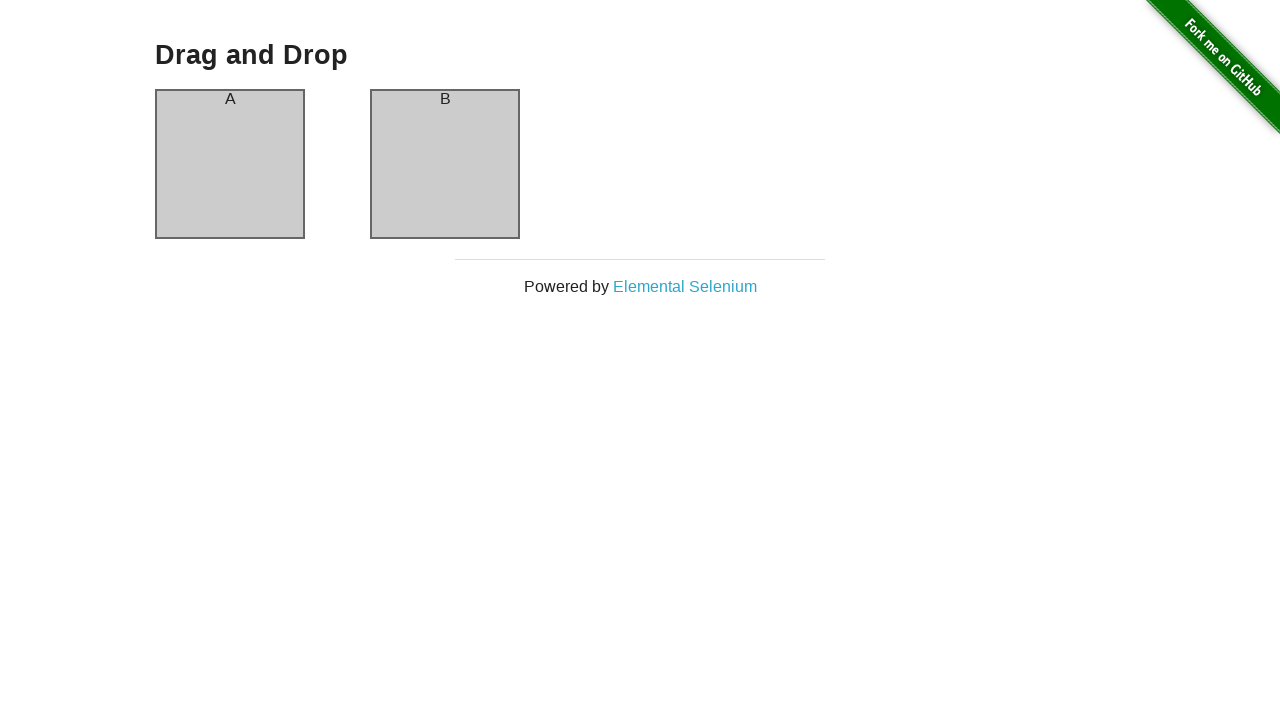

Waited for column B to be visible
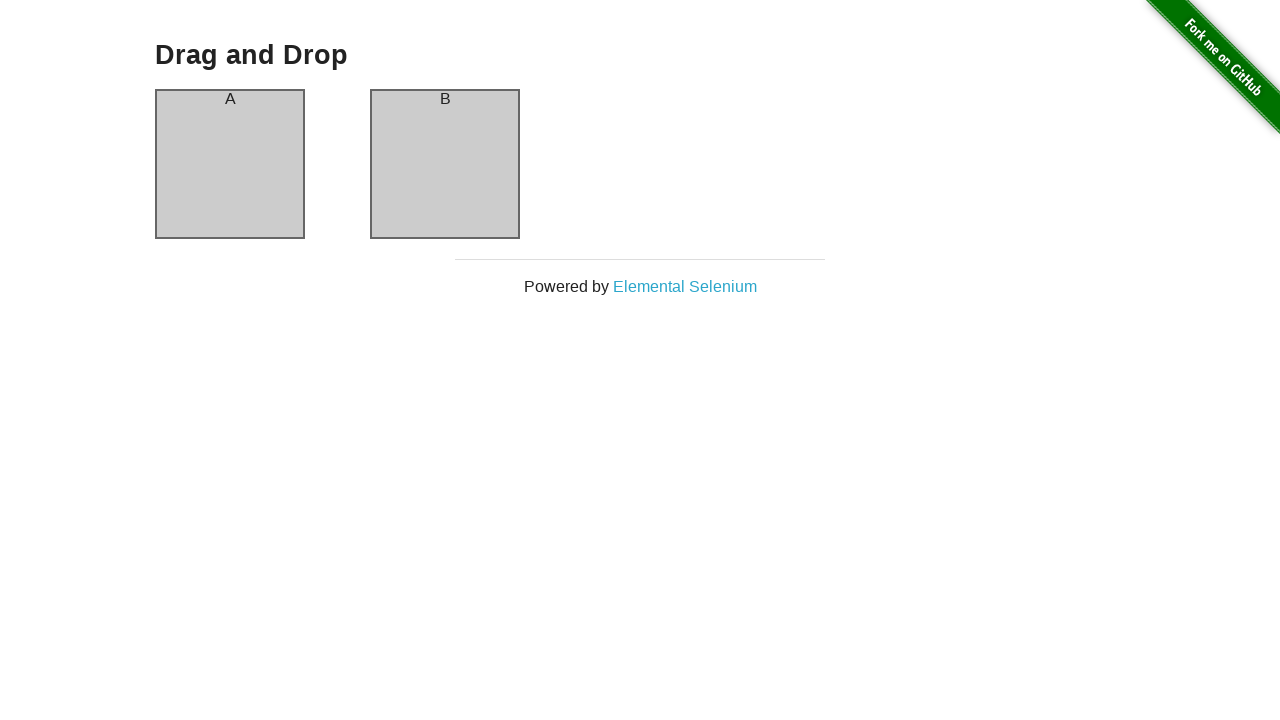

Waited for column A to be visible
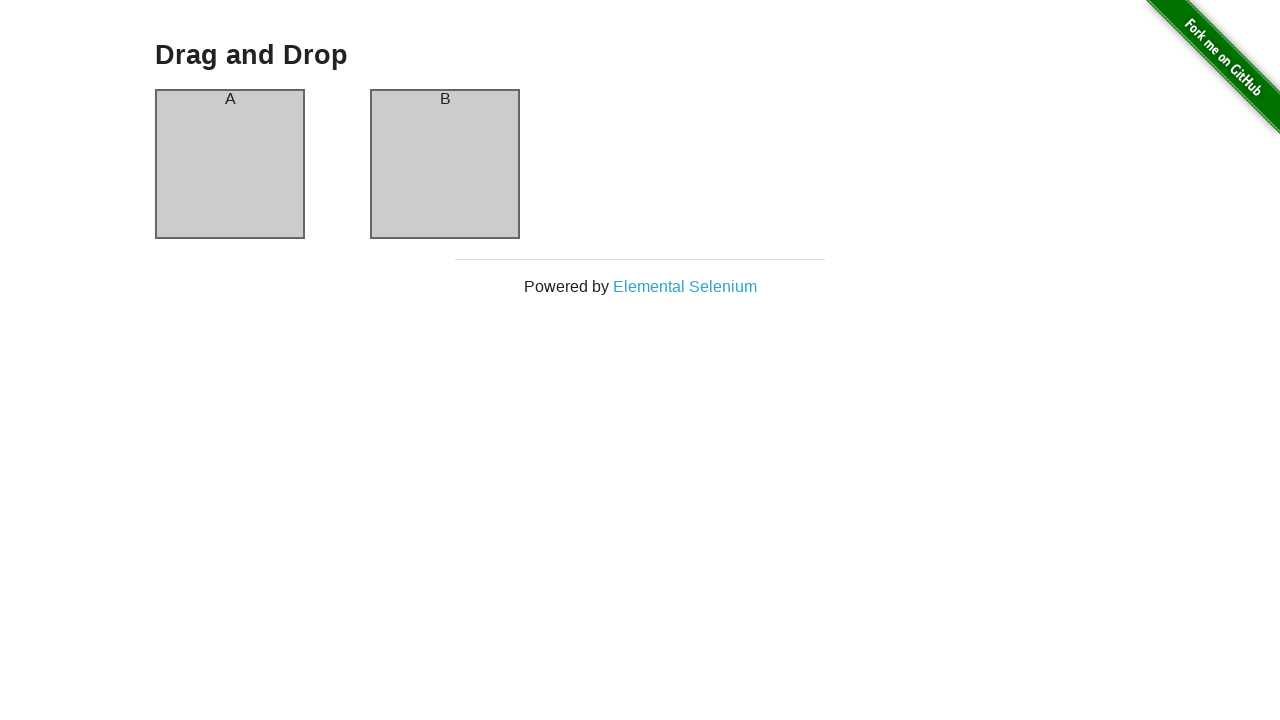

Dragged column A onto column B at (445, 164)
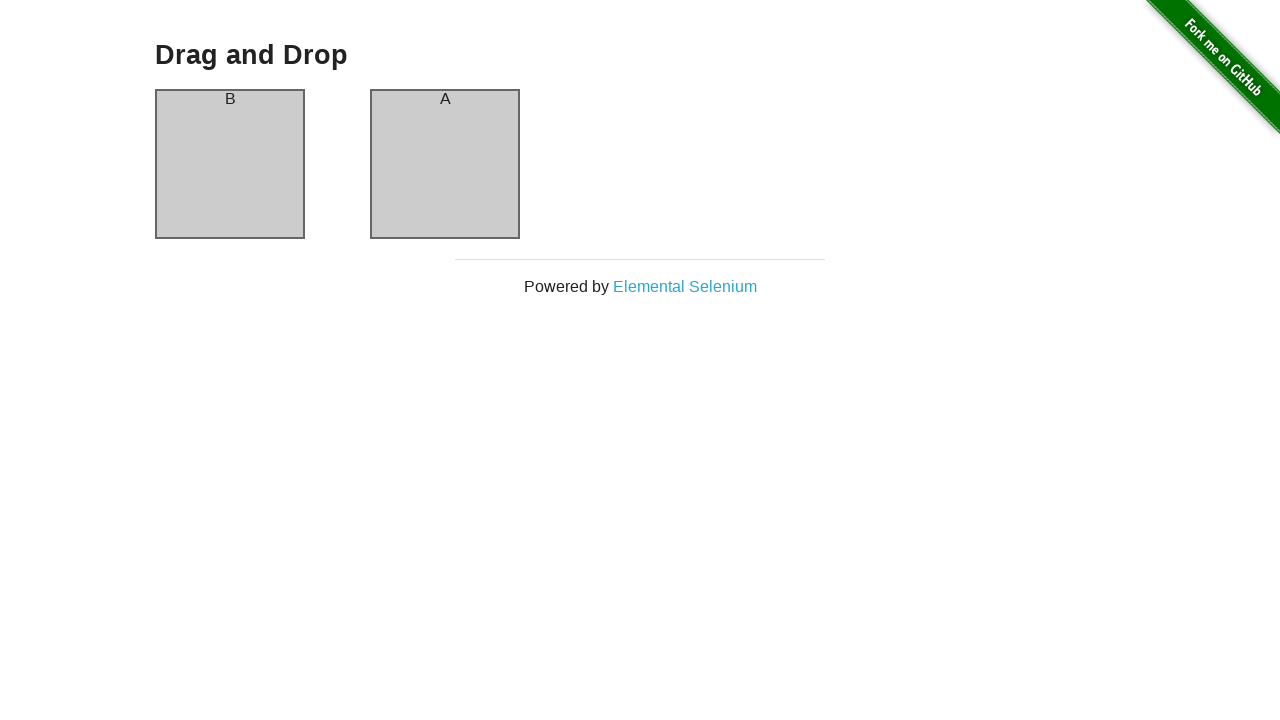

Verified column A now contains 'B' after drag and drop
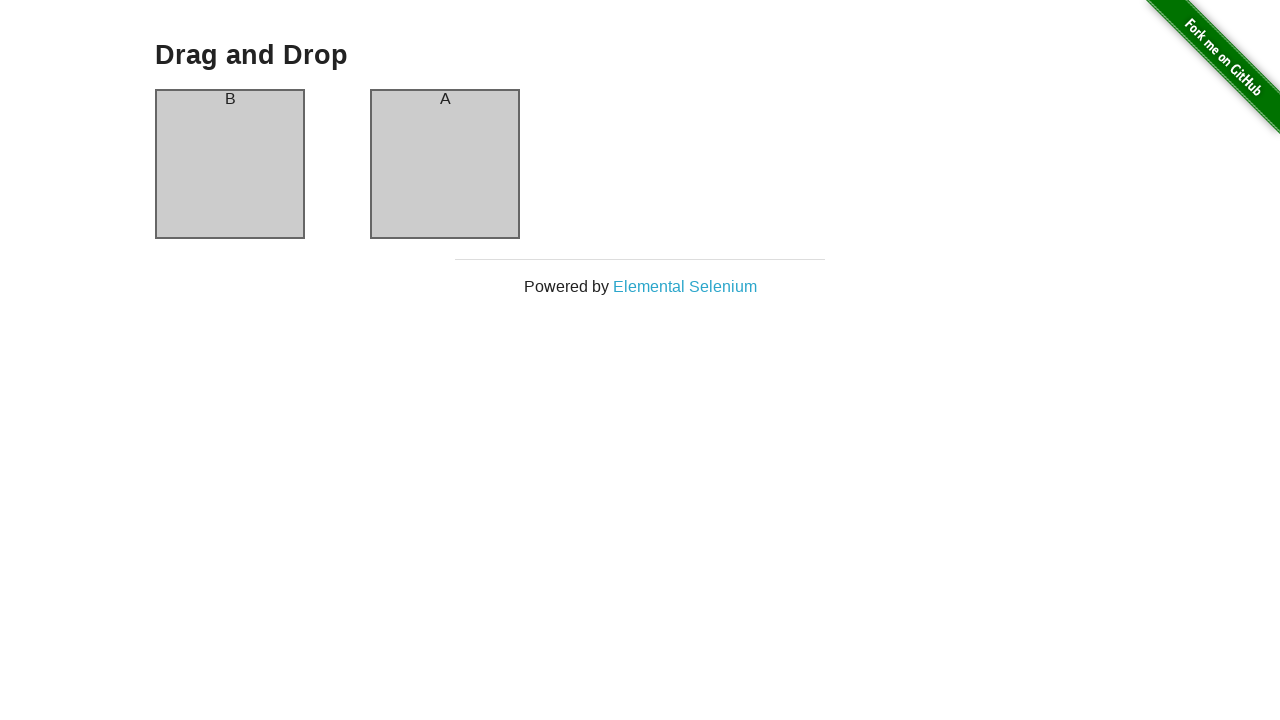

Verified column B now contains 'A' after drag and drop - content swap successful
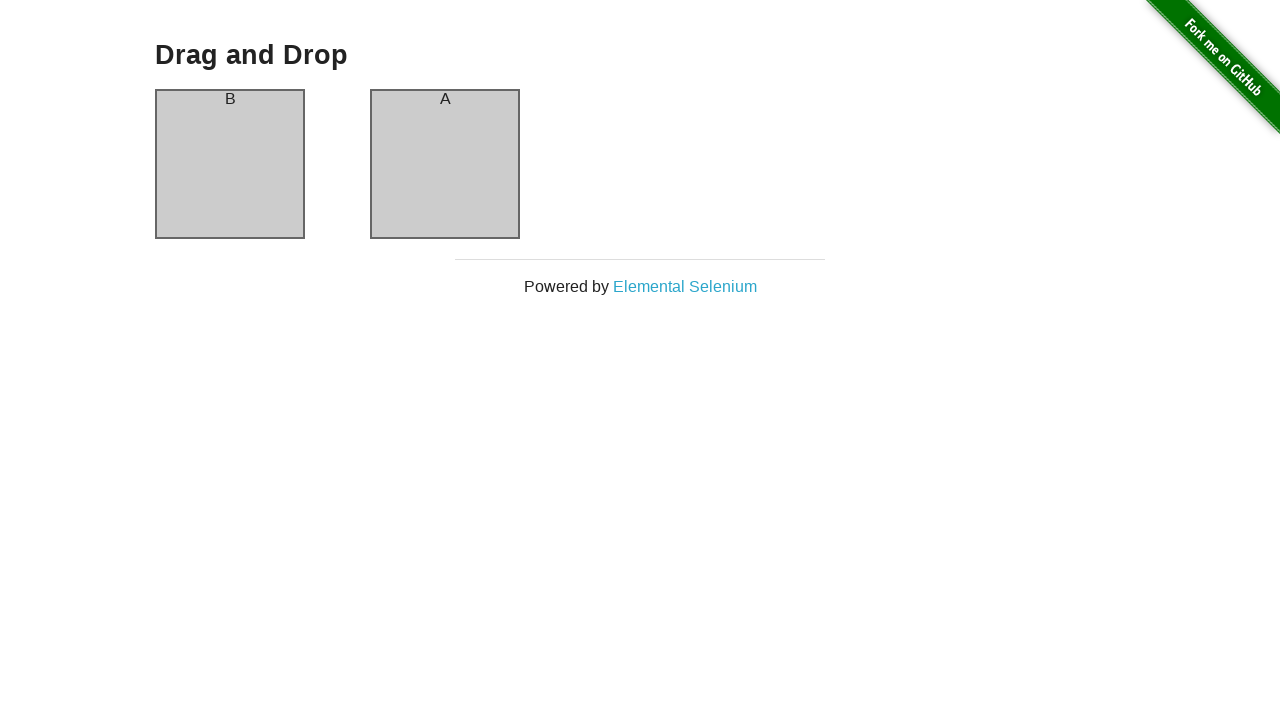

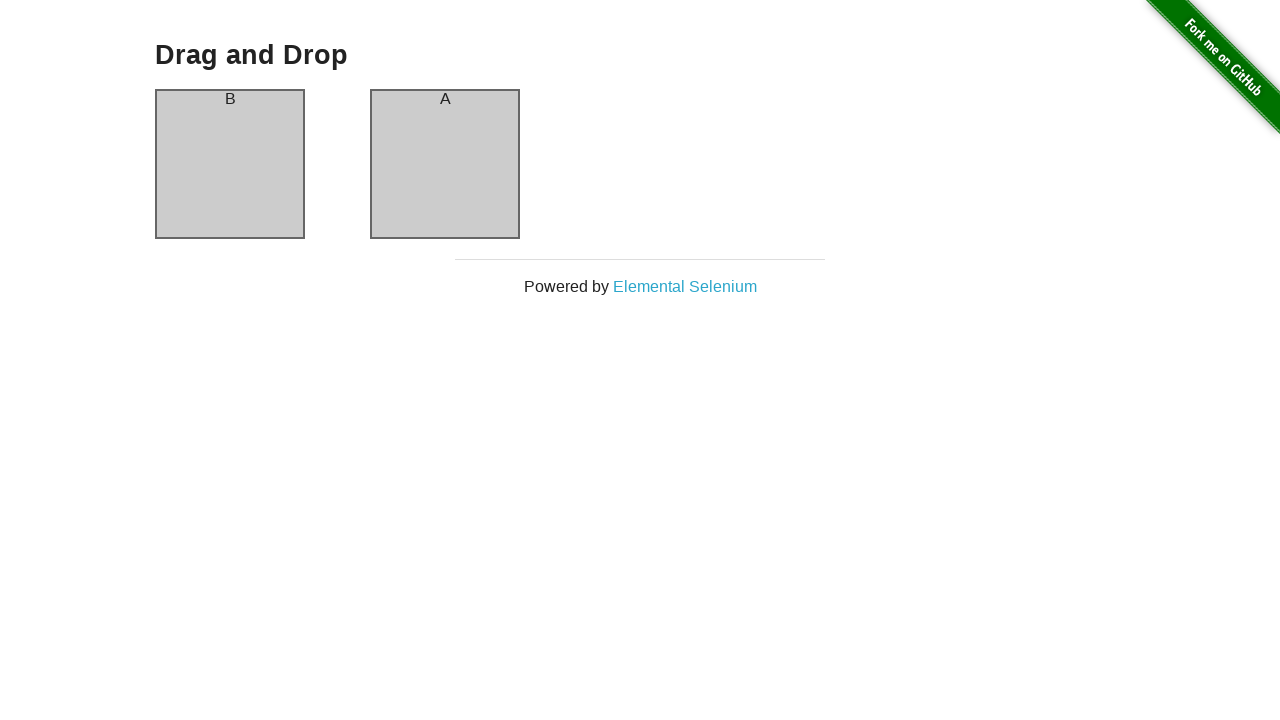